Opens and closes a modal dialog

Starting URL: https://demoqa.com/modal-dialogs

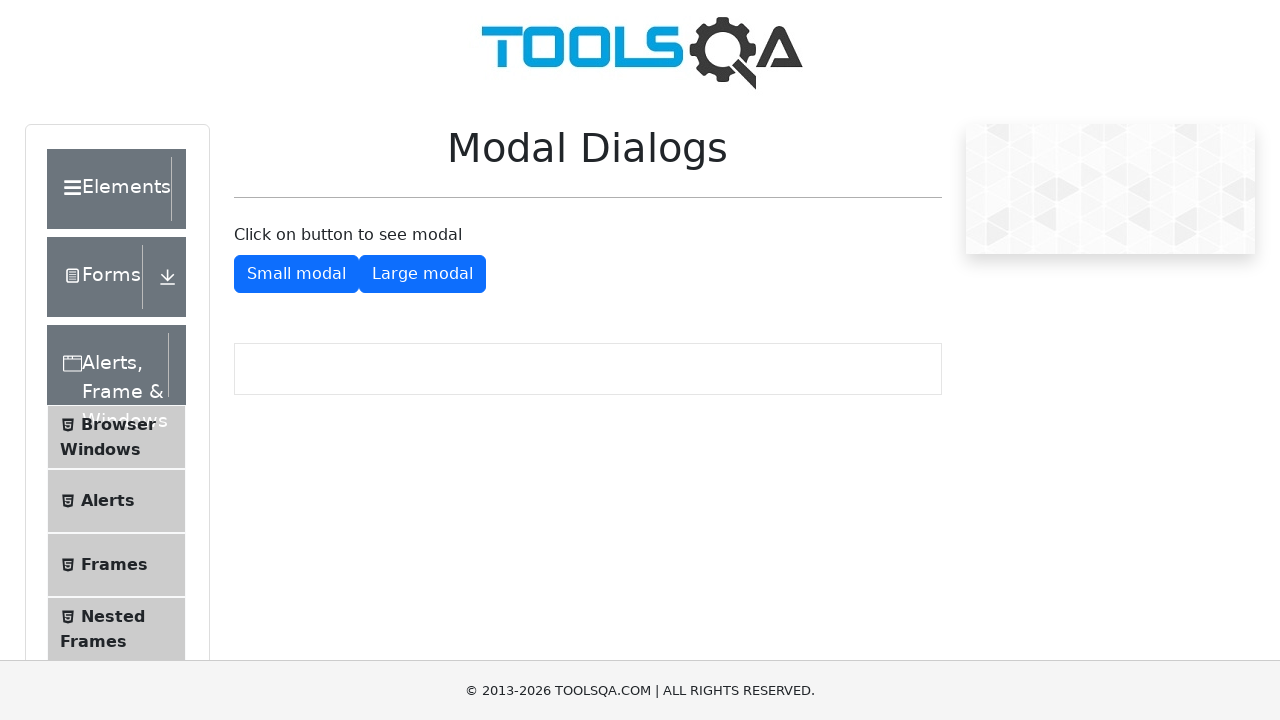

Small modal button became visible
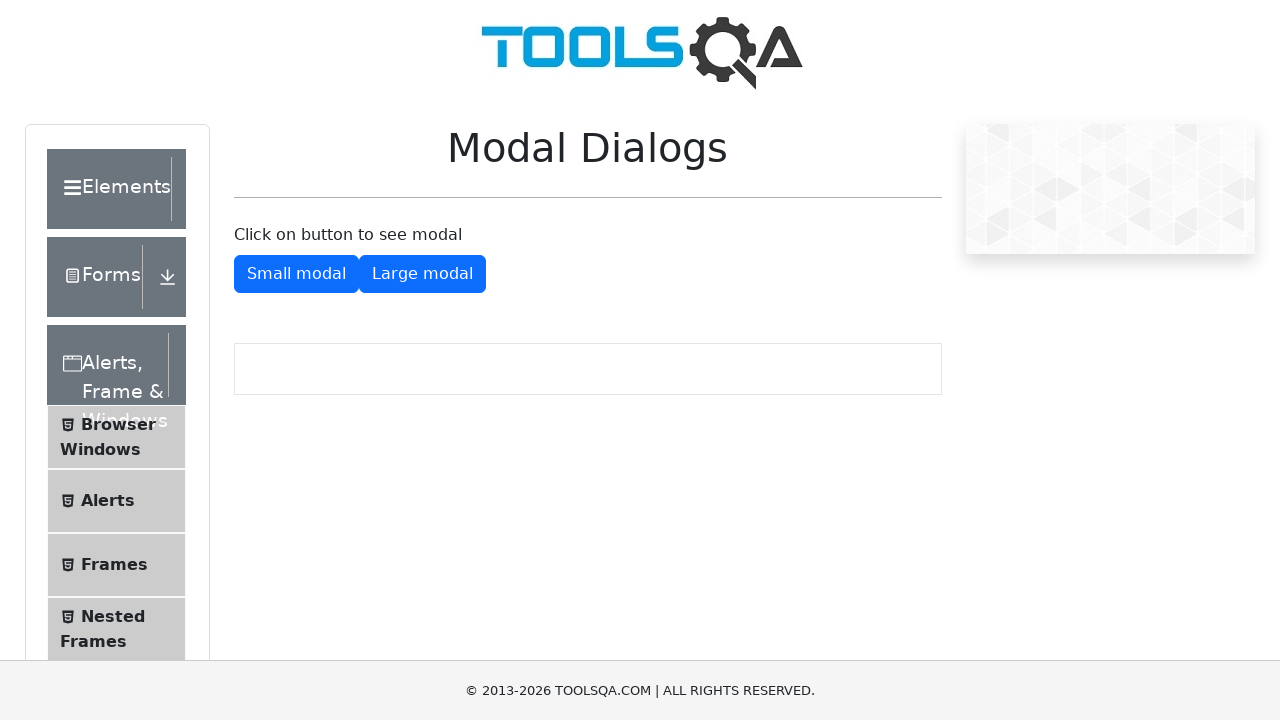

Clicked button to open small modal dialog at (296, 274) on #showSmallModal
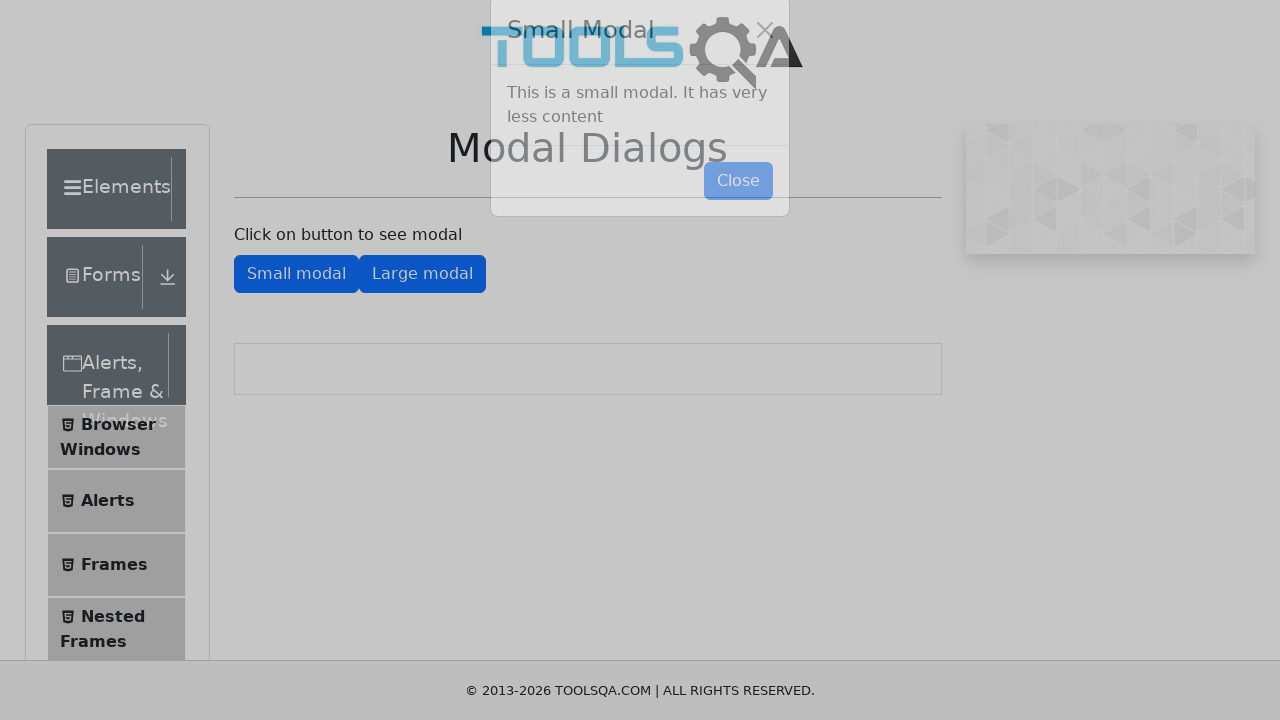

Waited 1.5 seconds for modal to fully display
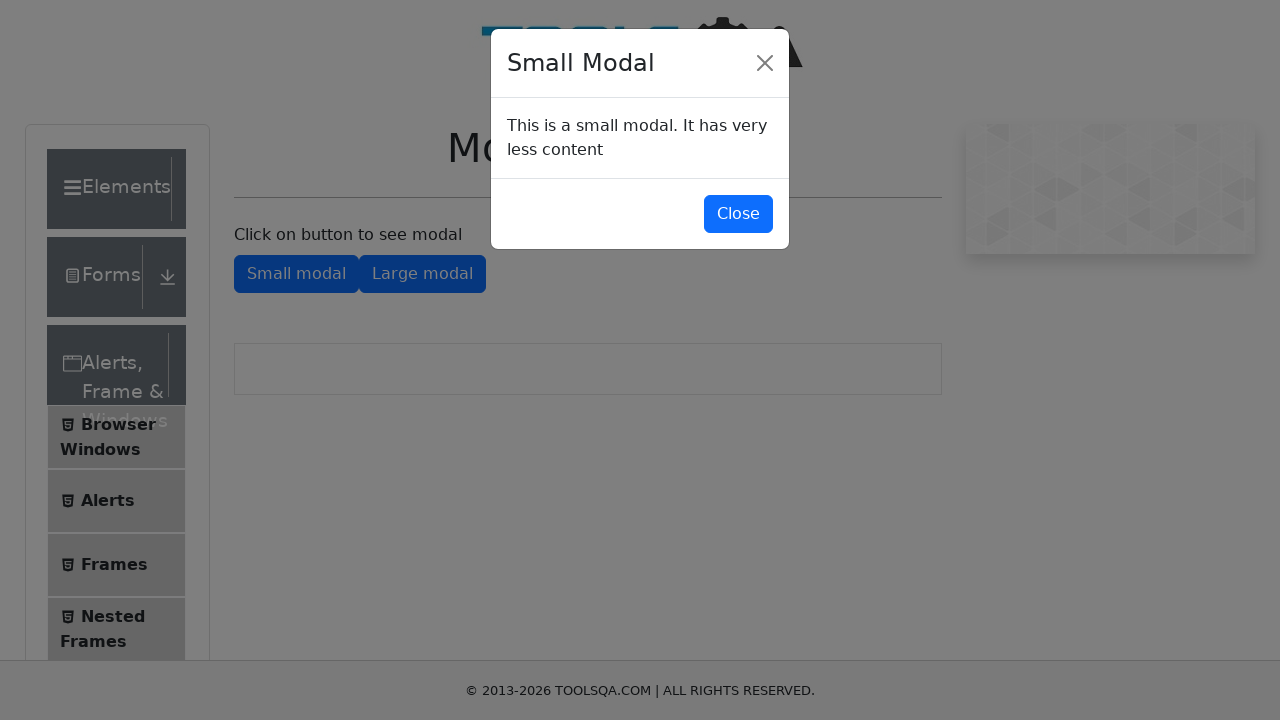

Clicked button to close small modal dialog at (738, 214) on #closeSmallModal
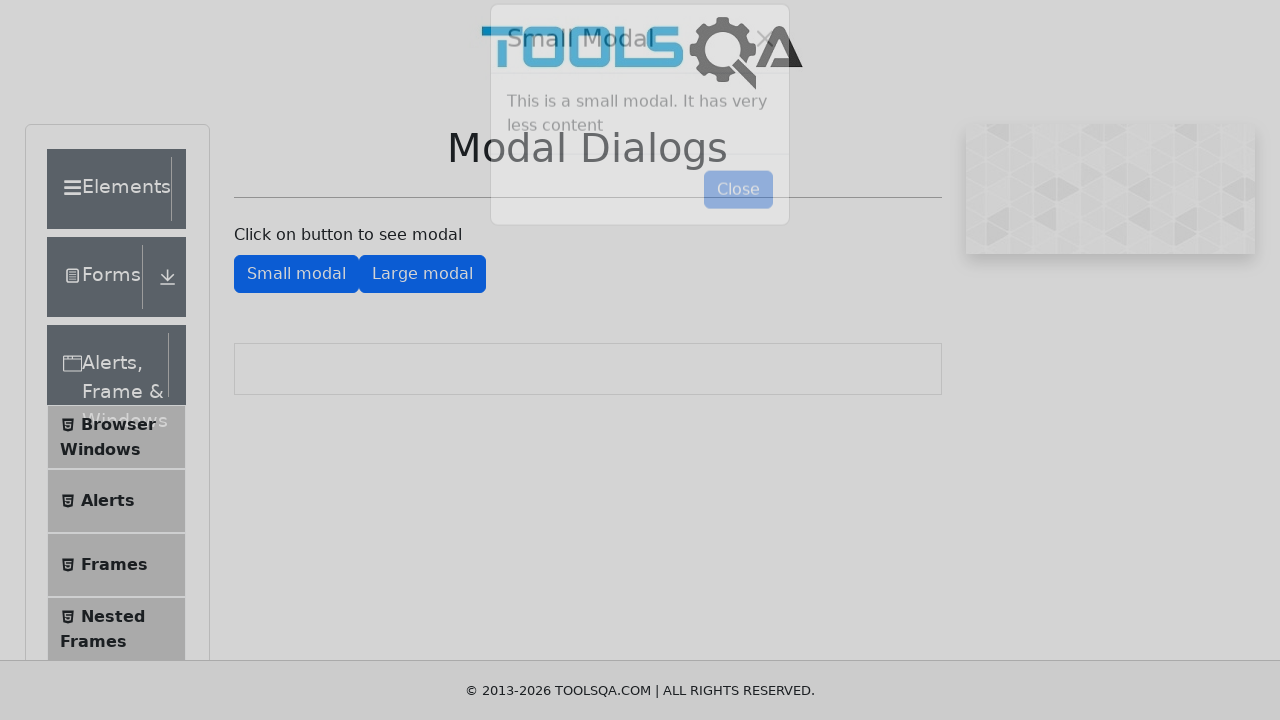

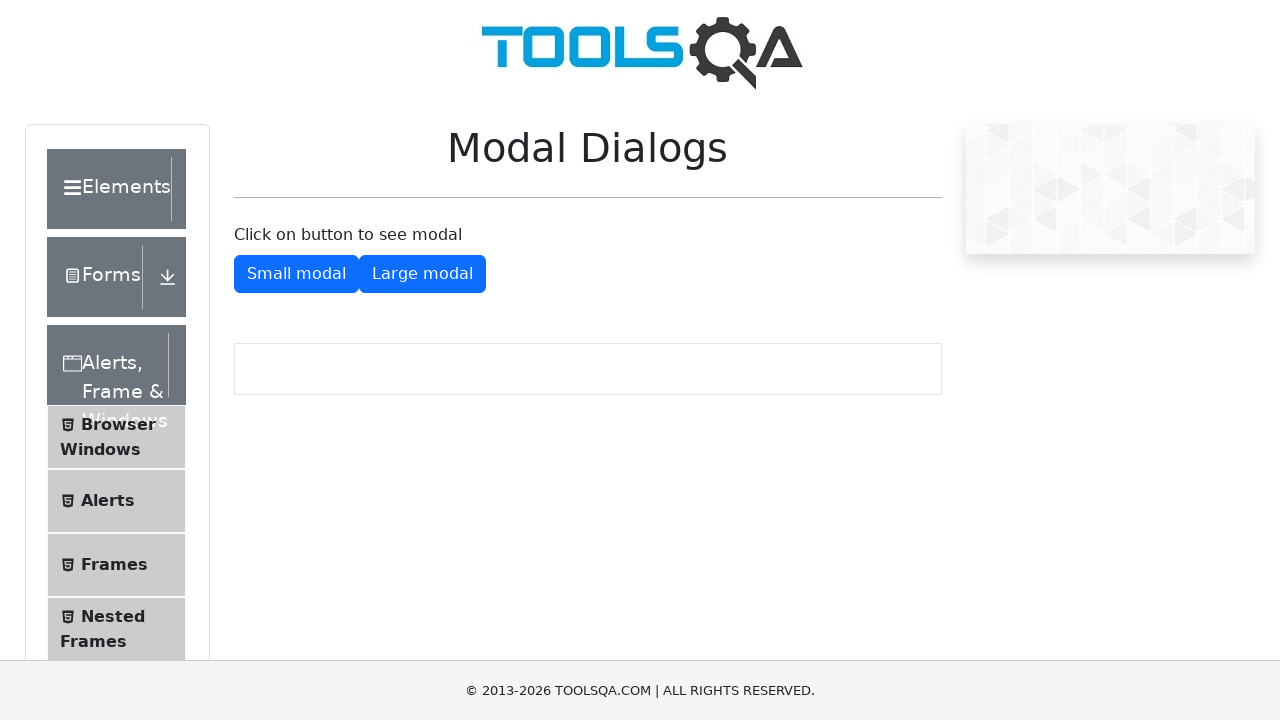